Verifies UI elements on the NextbaseCRM login page including the "Remember me" checkbox label text, "Forgot password" link text, and the forgot password link's href attribute.

Starting URL: https://login1.nextbasecrm.com/

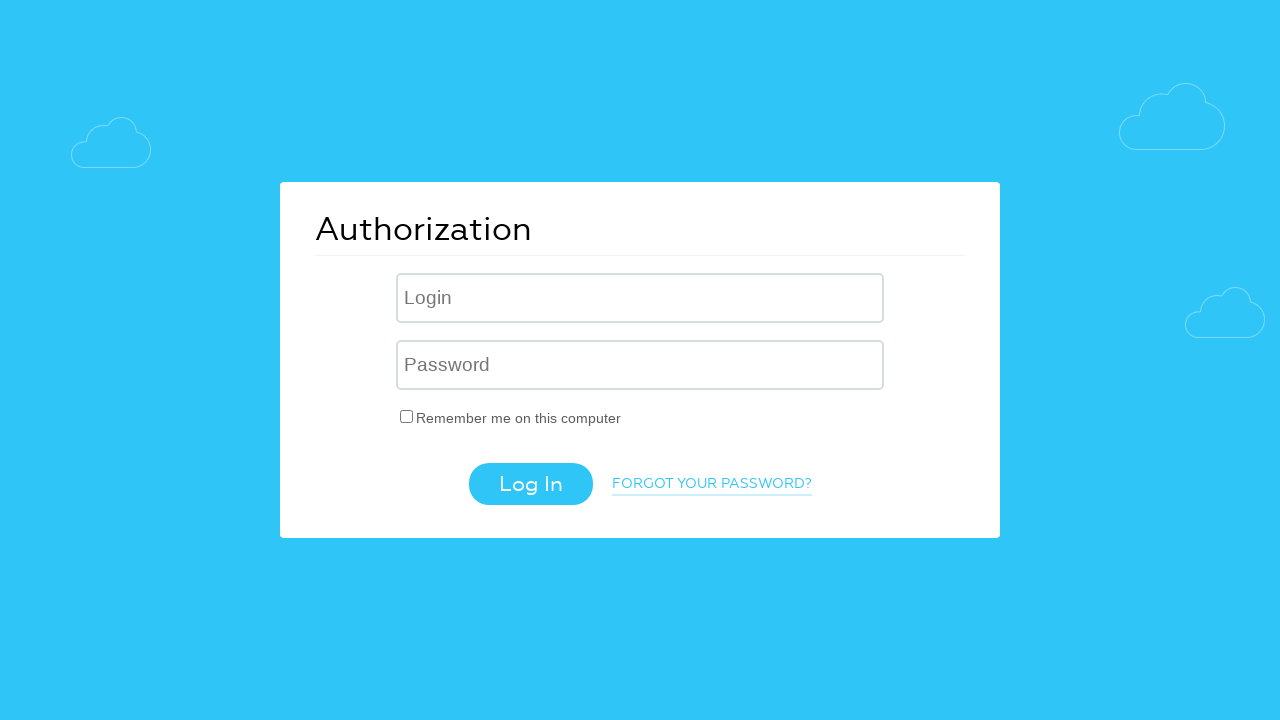

Navigated to NextbaseCRM login page
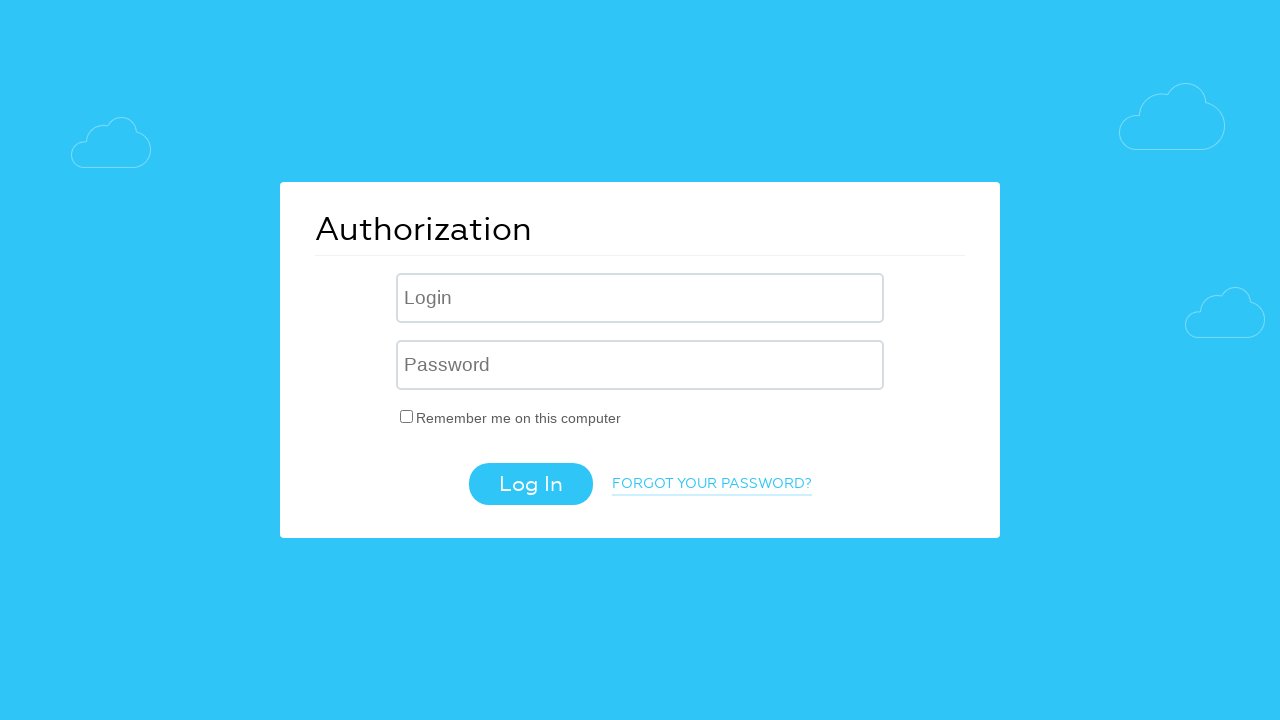

Located the 'Remember me' checkbox label element
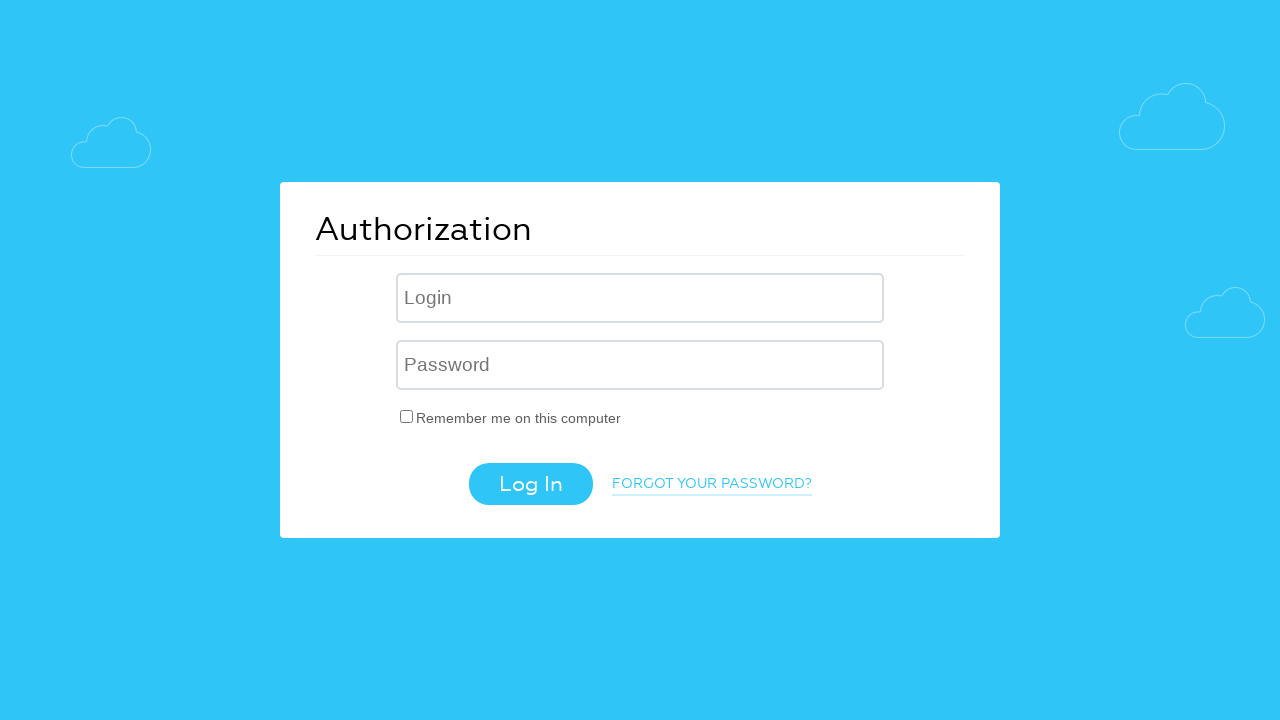

Waited for 'Remember me' label to be visible
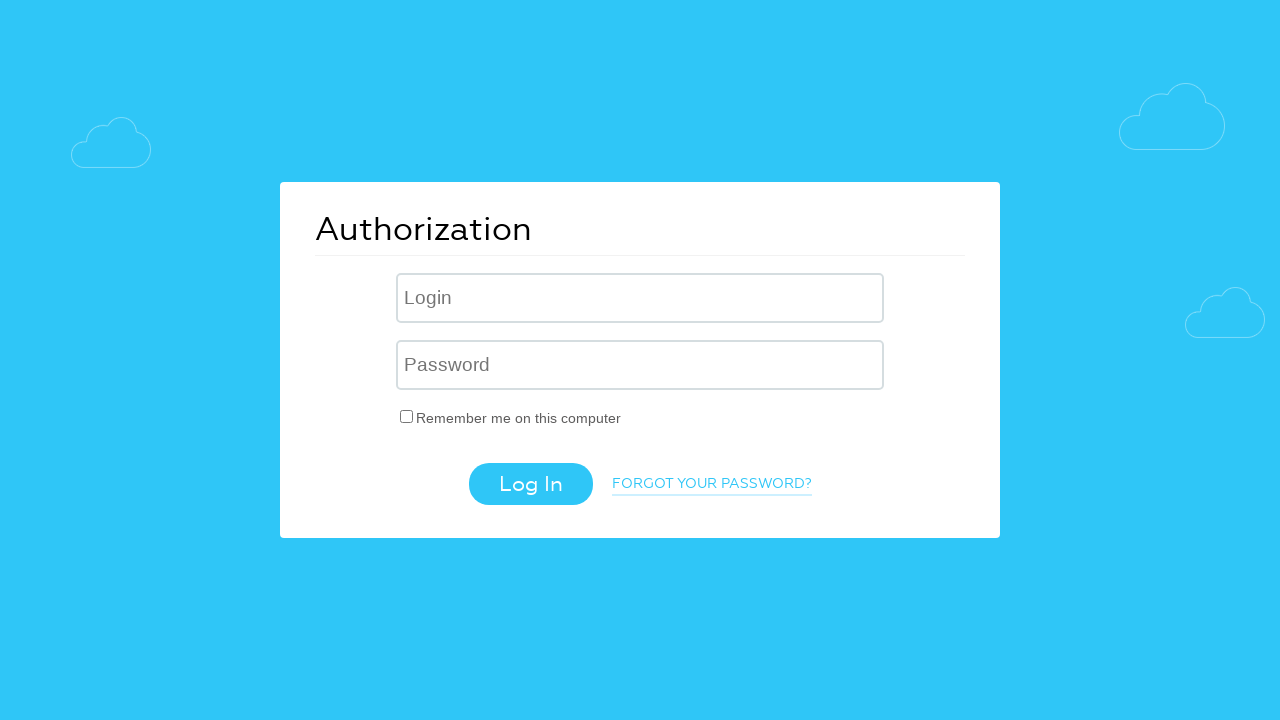

Verified 'Remember me' label text is 'Remember me on this computer'
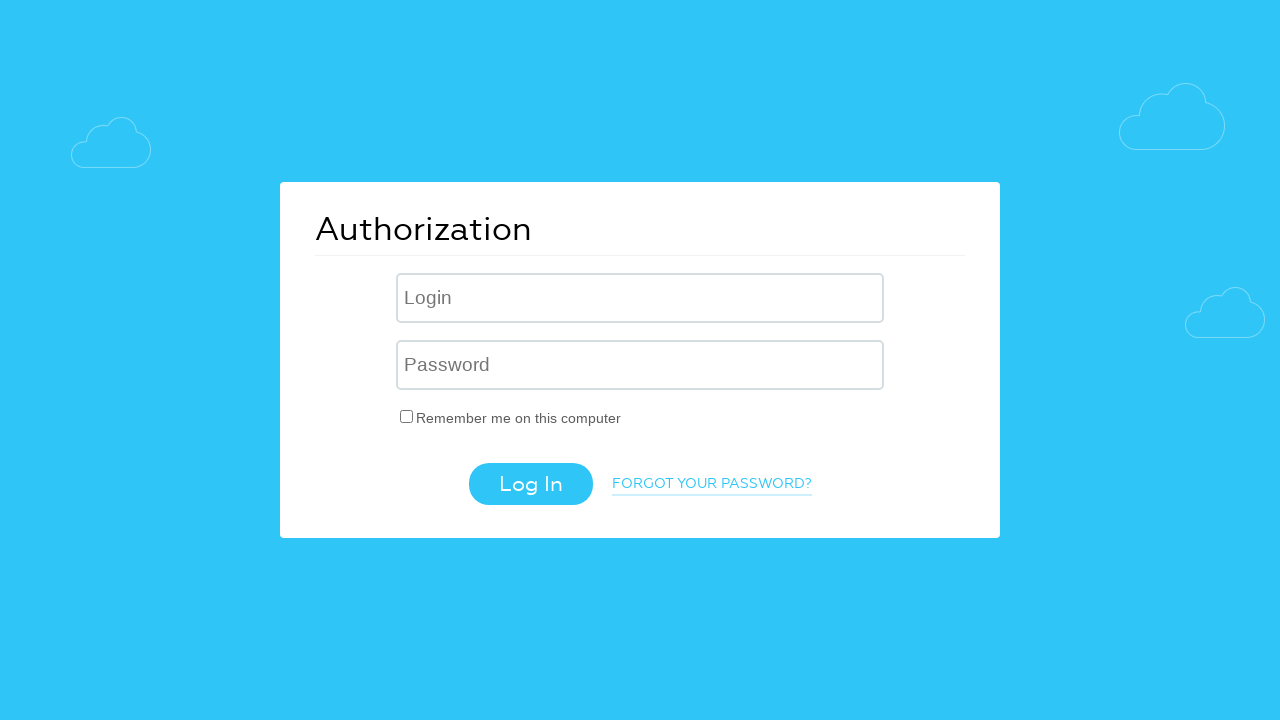

Located the 'Forgot password' link element
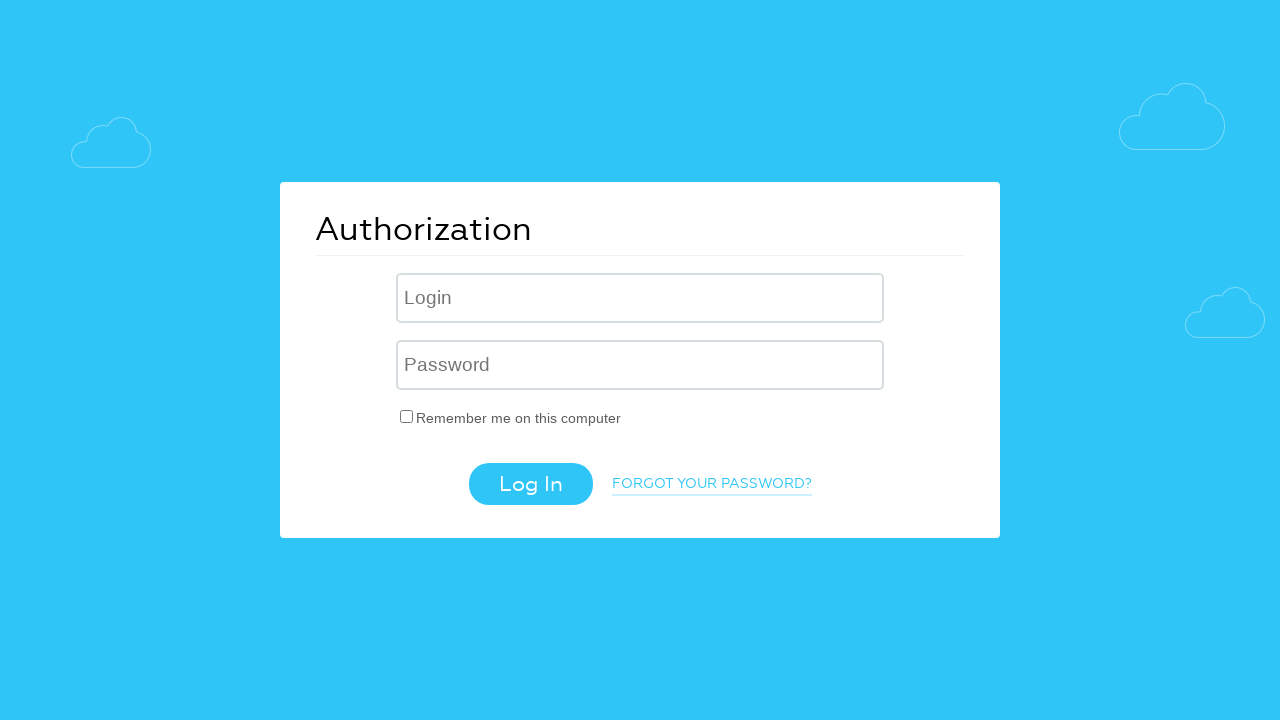

Extracted and normalized 'Forgot password' link text
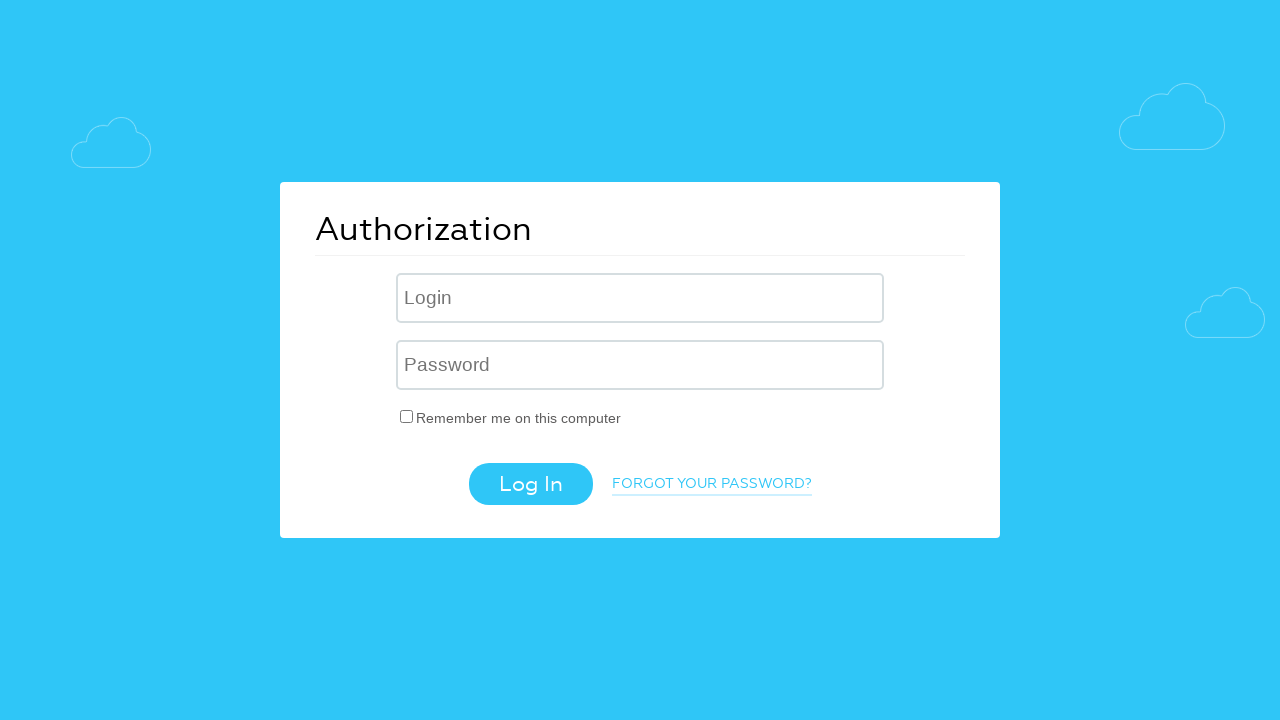

Verified 'Forgot password' link text is 'FORGOT YOUR PASSWORD?'
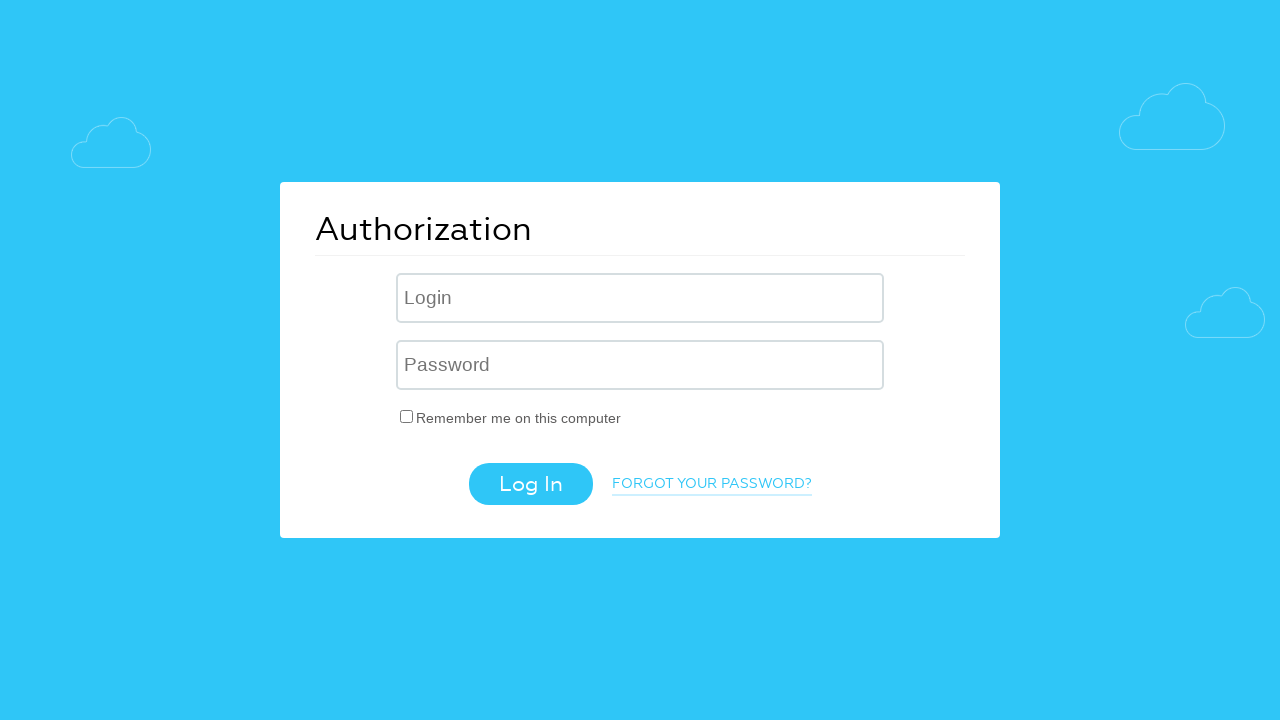

Retrieved 'Forgot password' link href attribute
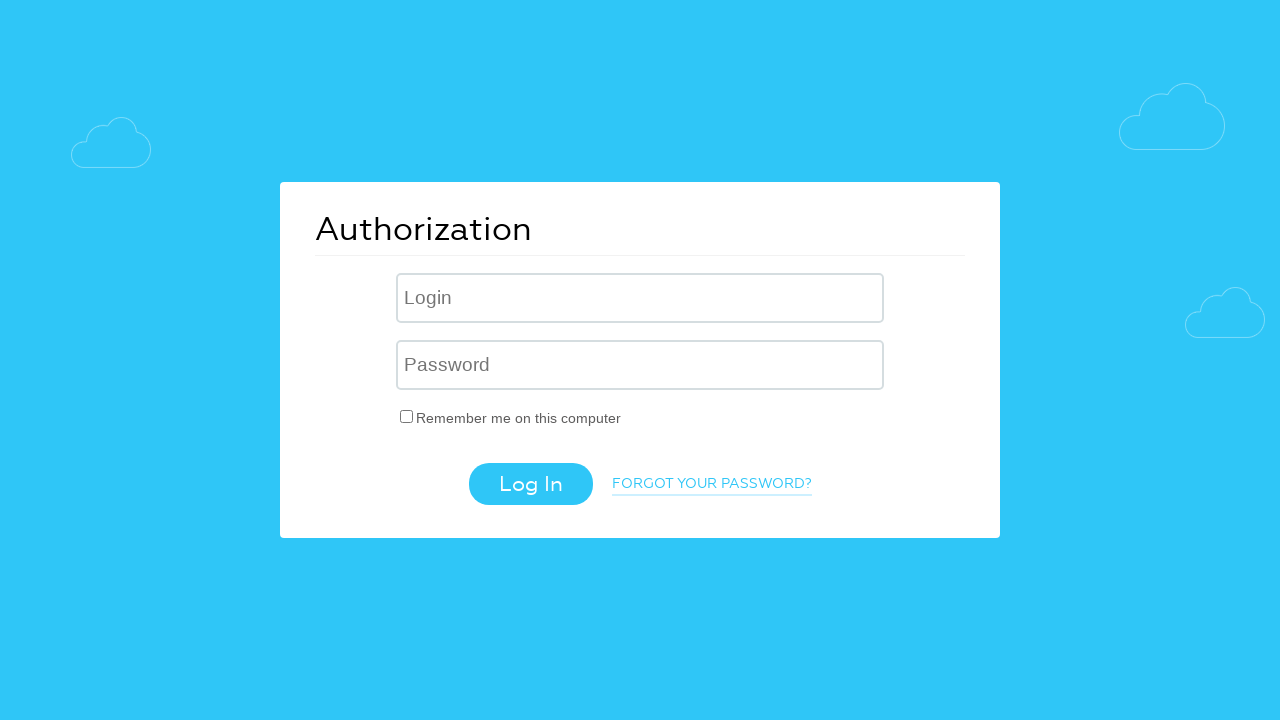

Verified 'Forgot password' href contains 'forgot_password=yes' parameter
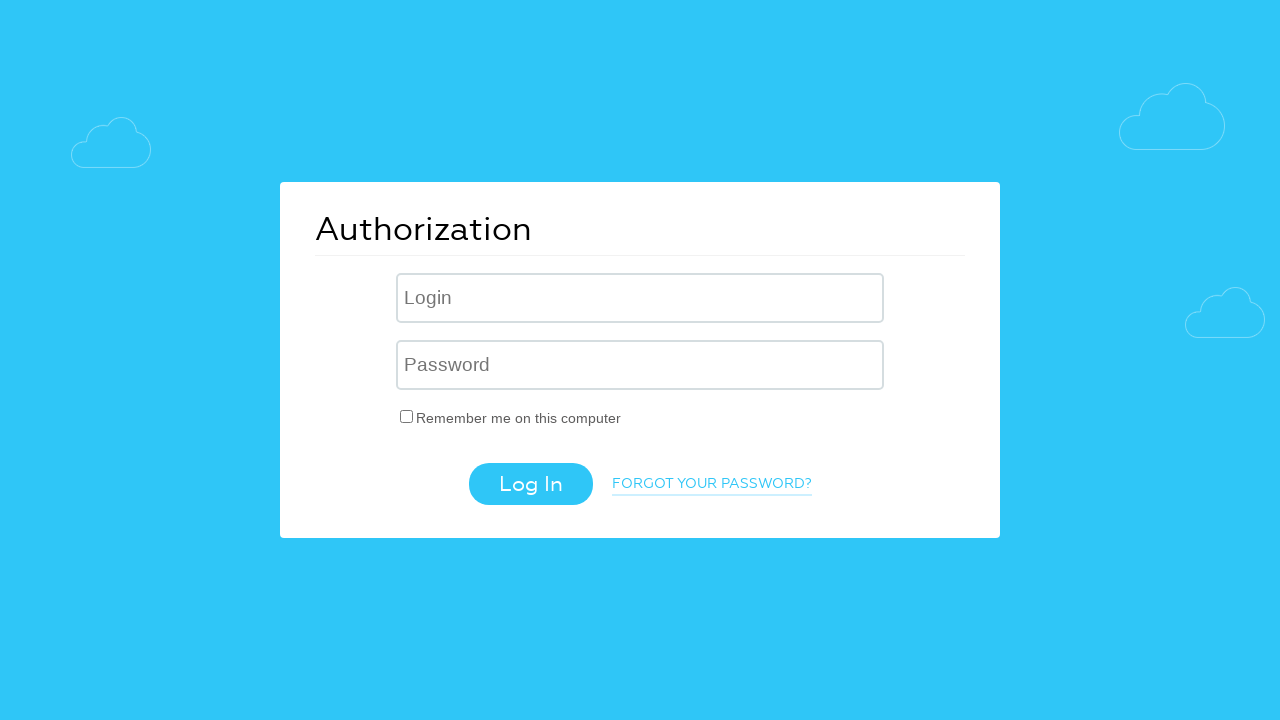

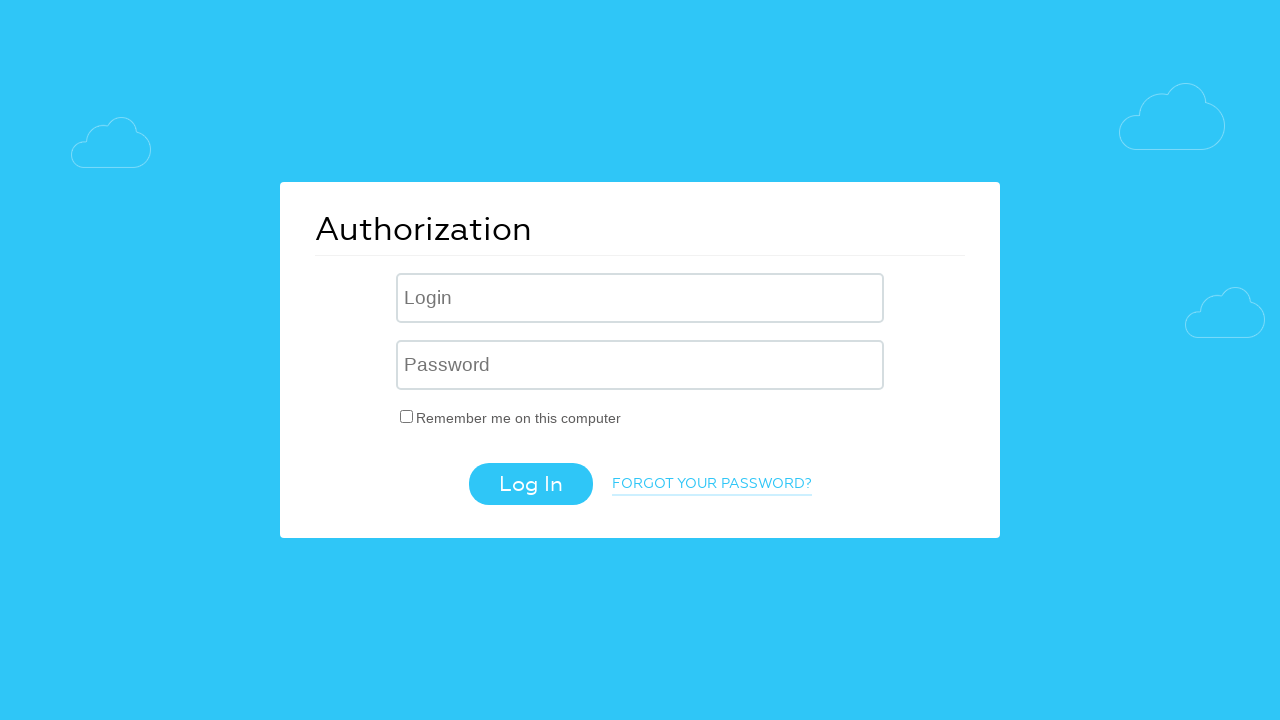